Reads two numbers from the page, calculates their sum, selects the sum from a dropdown menu, and submits the form

Starting URL: http://suninjuly.github.io/selects2.html

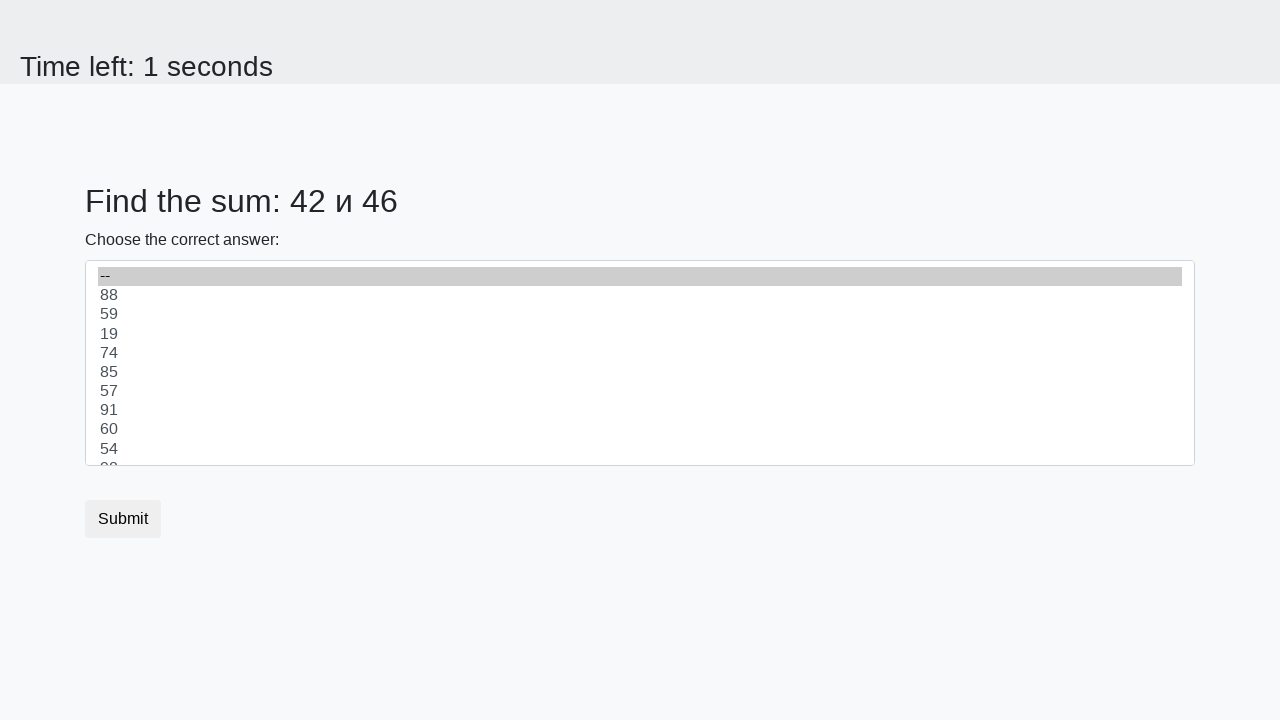

Retrieved first number from #num1
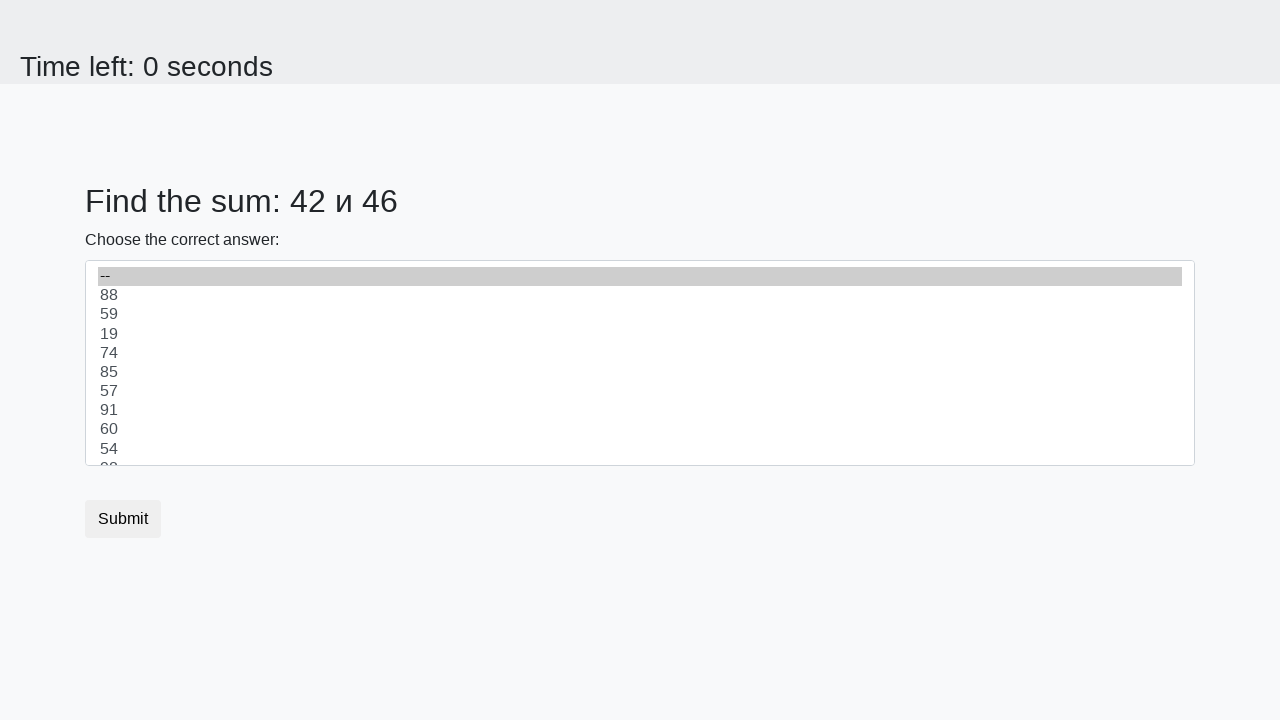

Retrieved second number from #num2
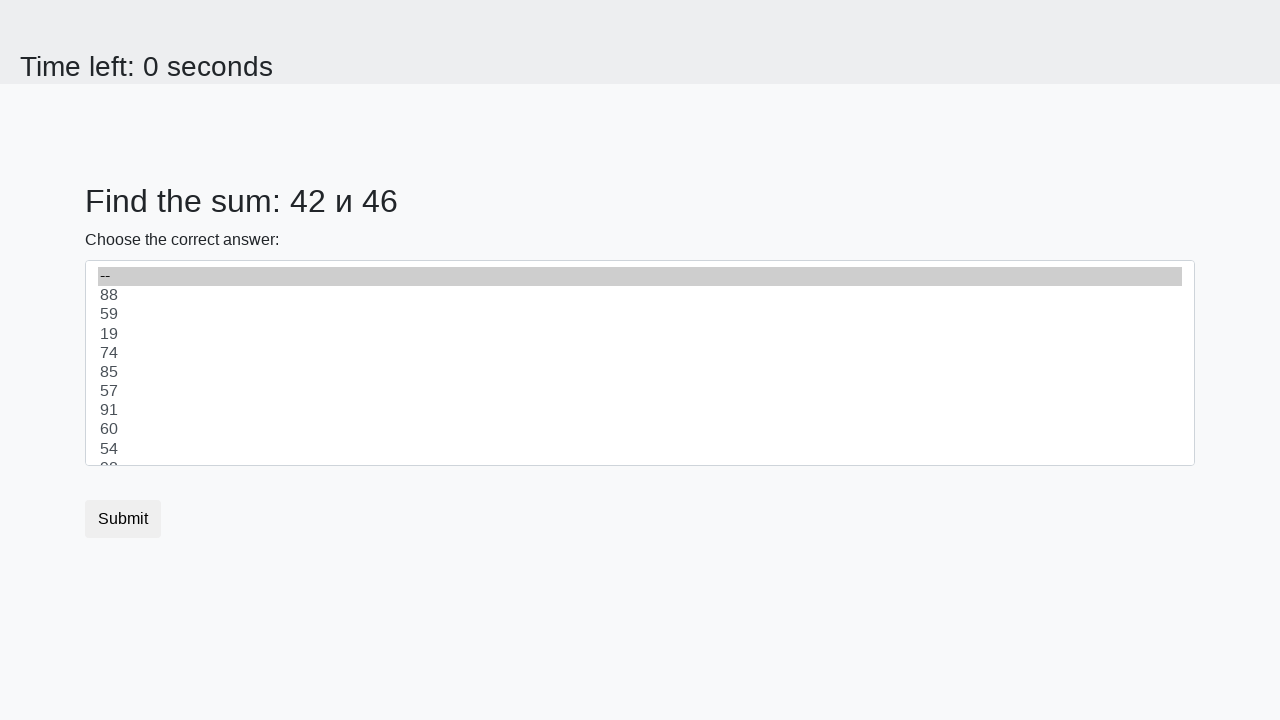

Calculated sum: 42 + 46 = 88
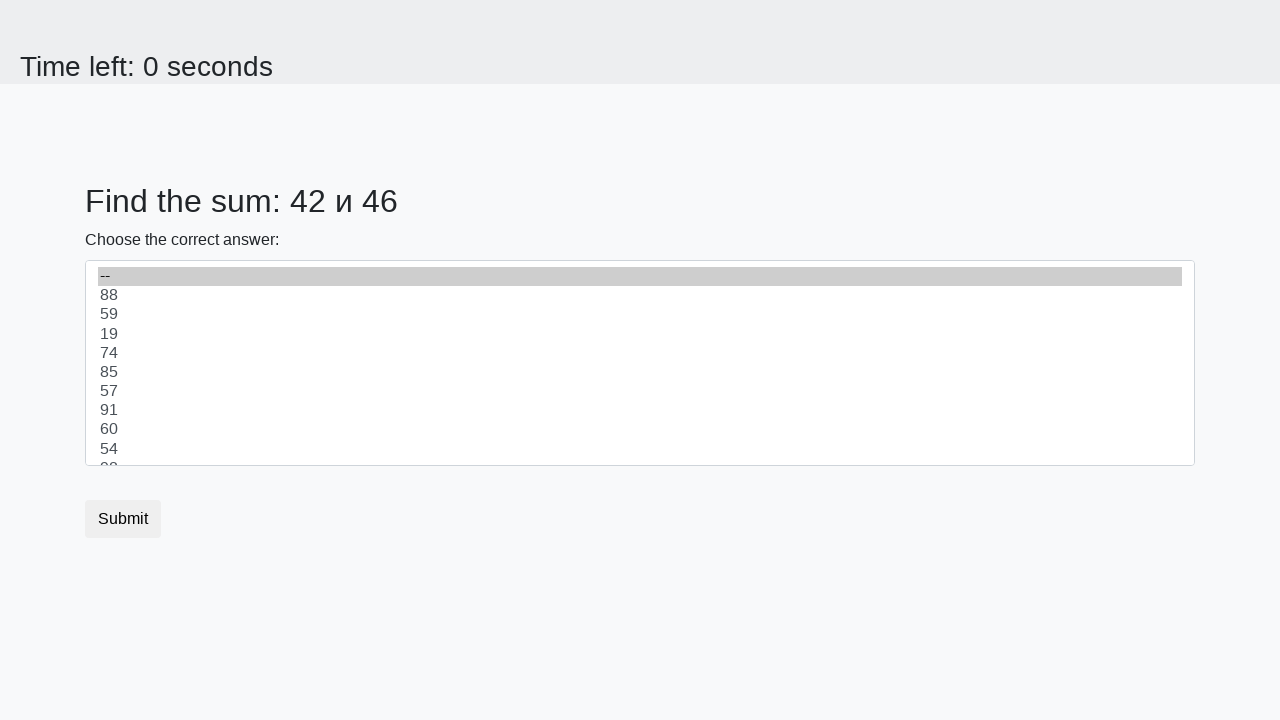

Selected sum value '88' from dropdown on select
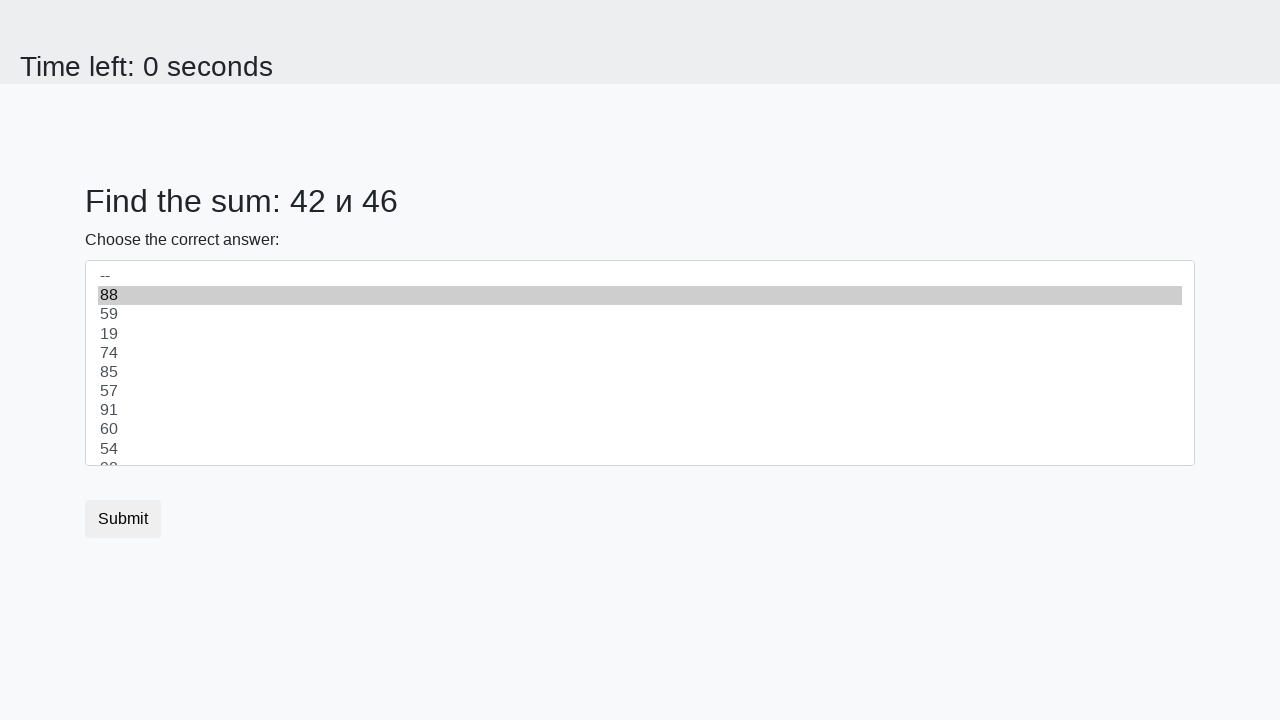

Clicked submit button at (123, 519) on button
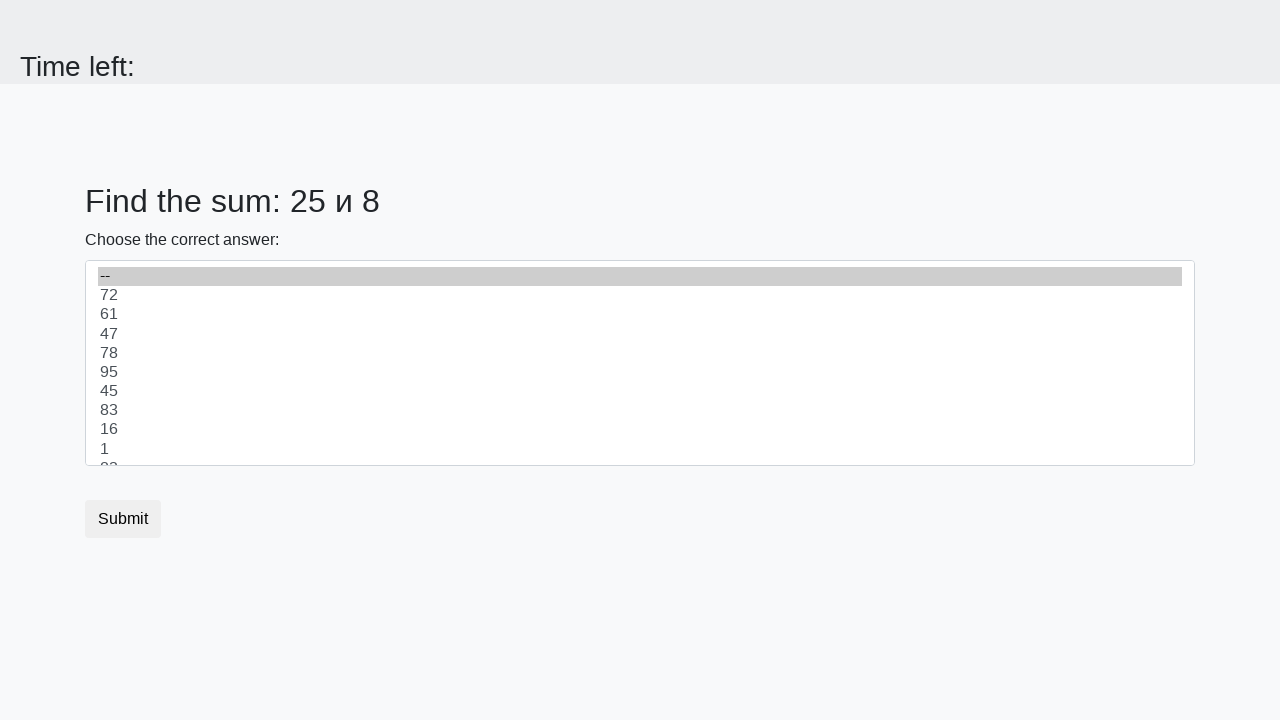

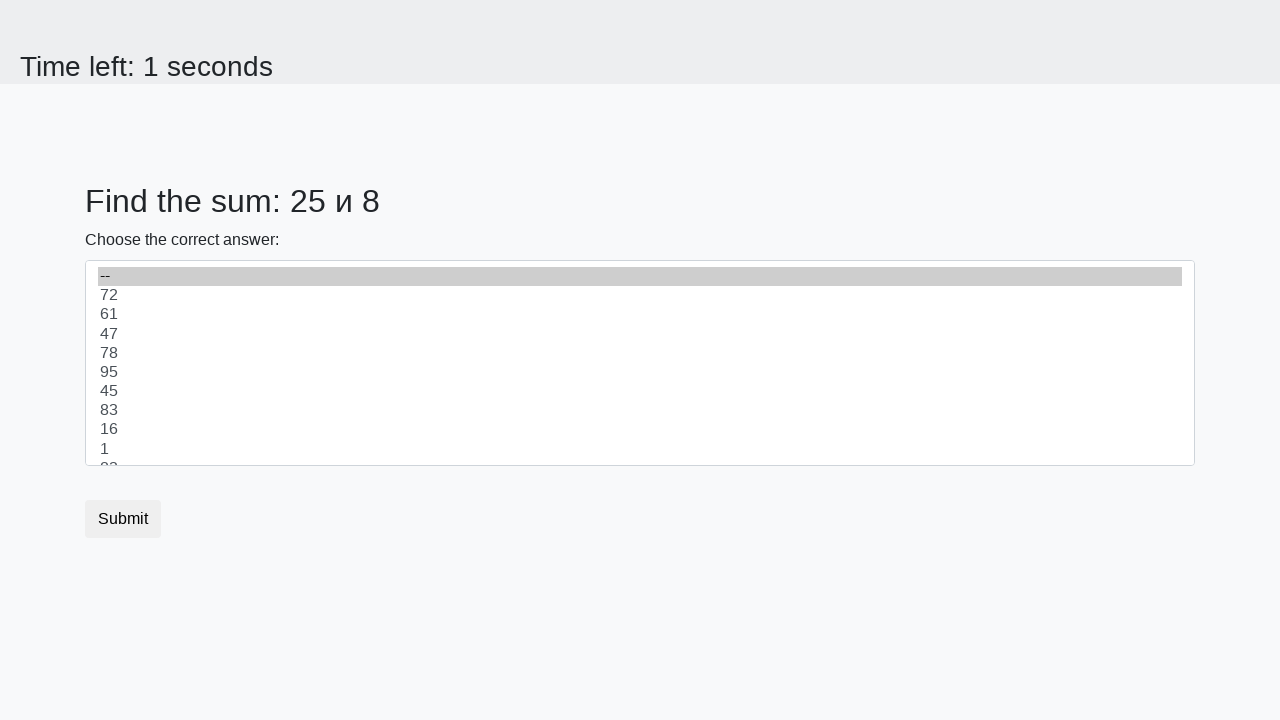